Navigates to Node JS Development page through the Technologies dropdown menu

Starting URL: https://www.tranktechnologies.com/

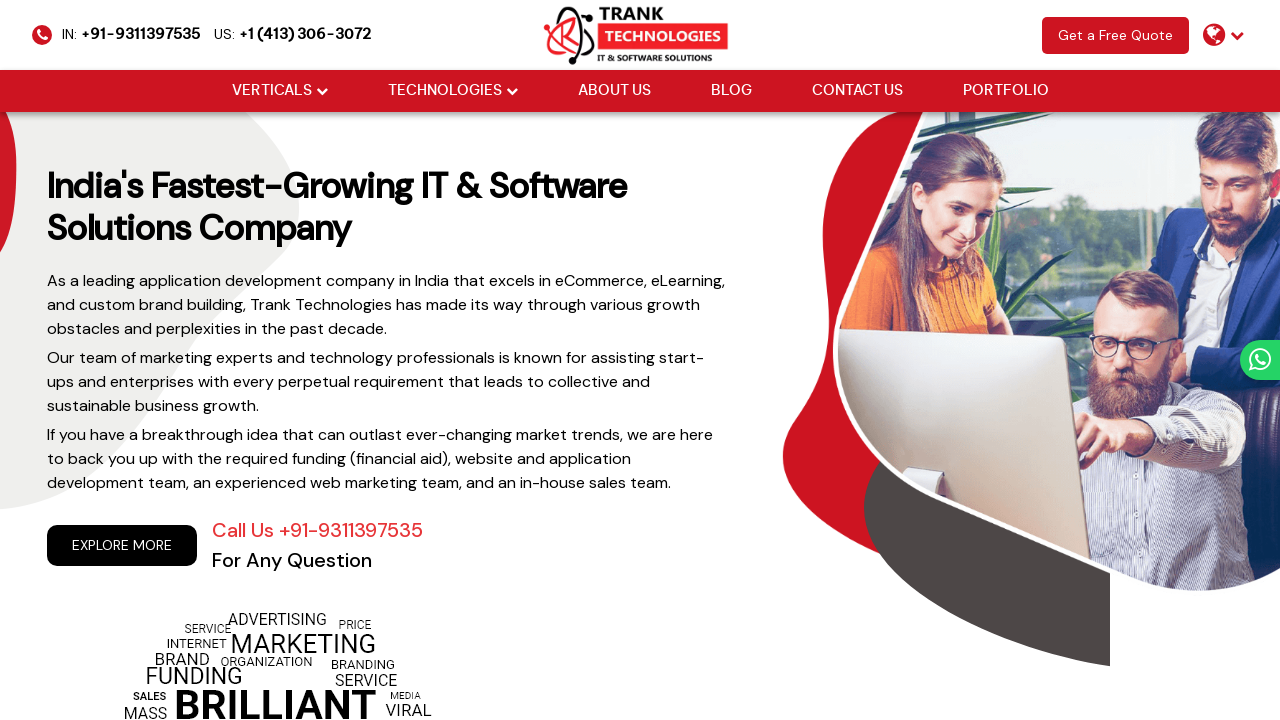

Hovered over Technologies dropdown menu at (444, 91) on xpath=//li[@class='drop_down']//a[@href='#'][normalize-space()='Technologies']
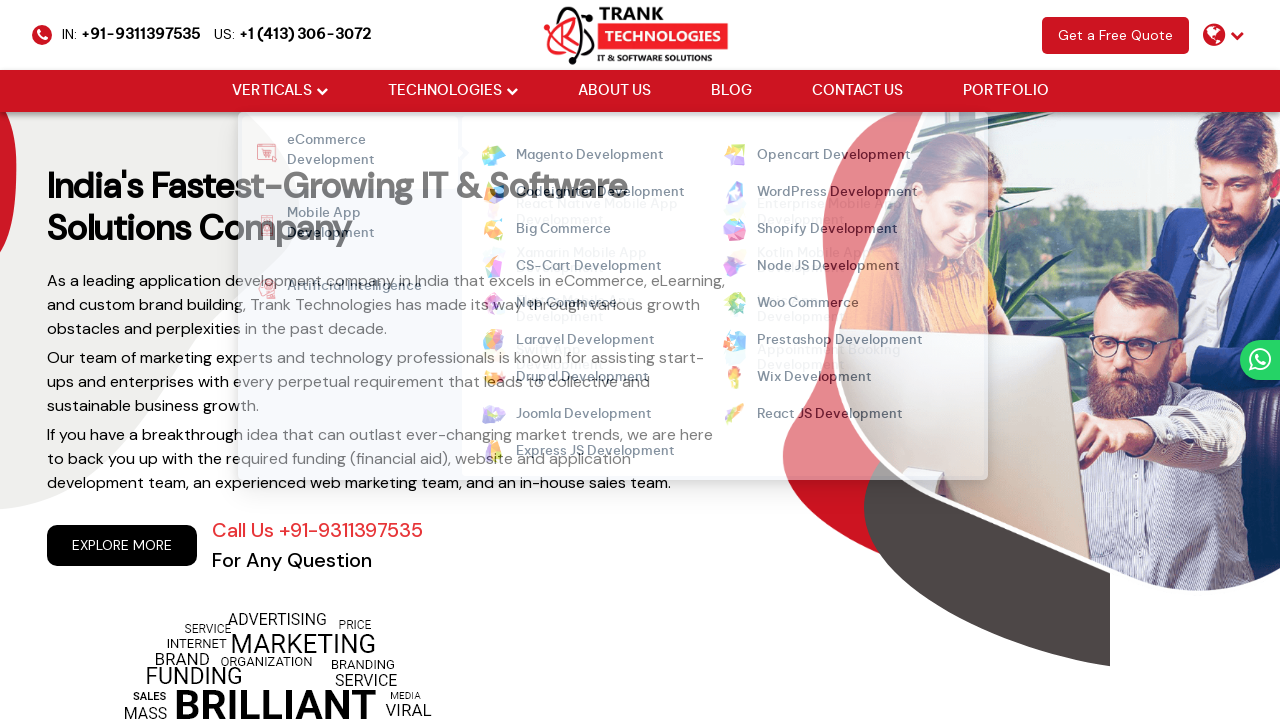

Hovered over Node JS Development link in dropdown at (818, 267) on xpath=//ul[@class='cm-flex cm-flex-wrap']//a[normalize-space()='Node JS Developm
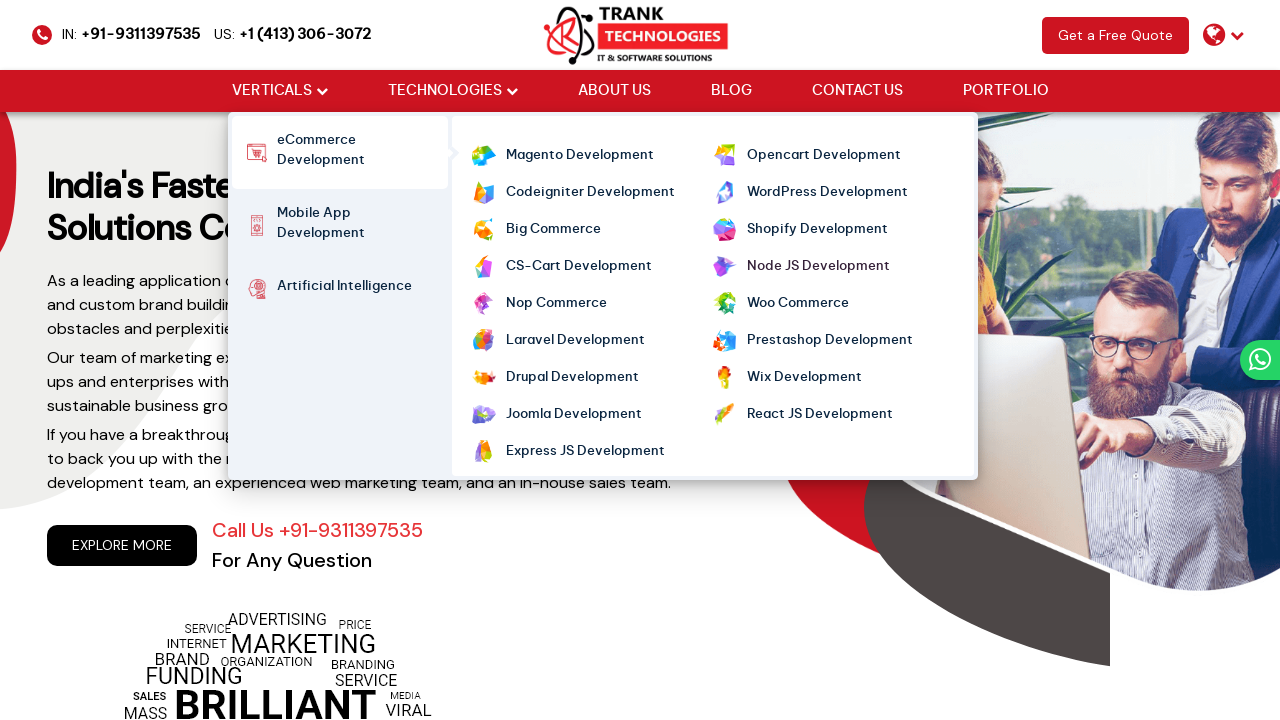

Clicked on Node JS Development link to navigate to Node JS Development page at (818, 267) on xpath=//ul[@class='cm-flex cm-flex-wrap']//a[normalize-space()='Node JS Developm
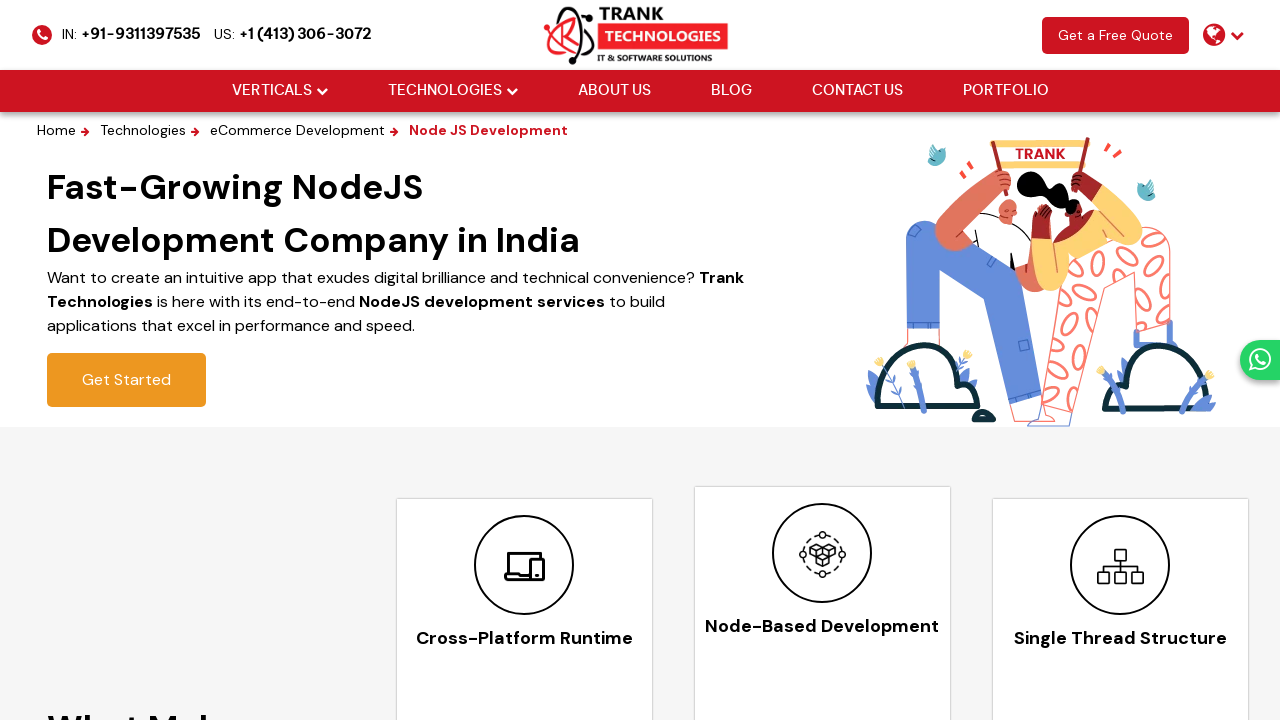

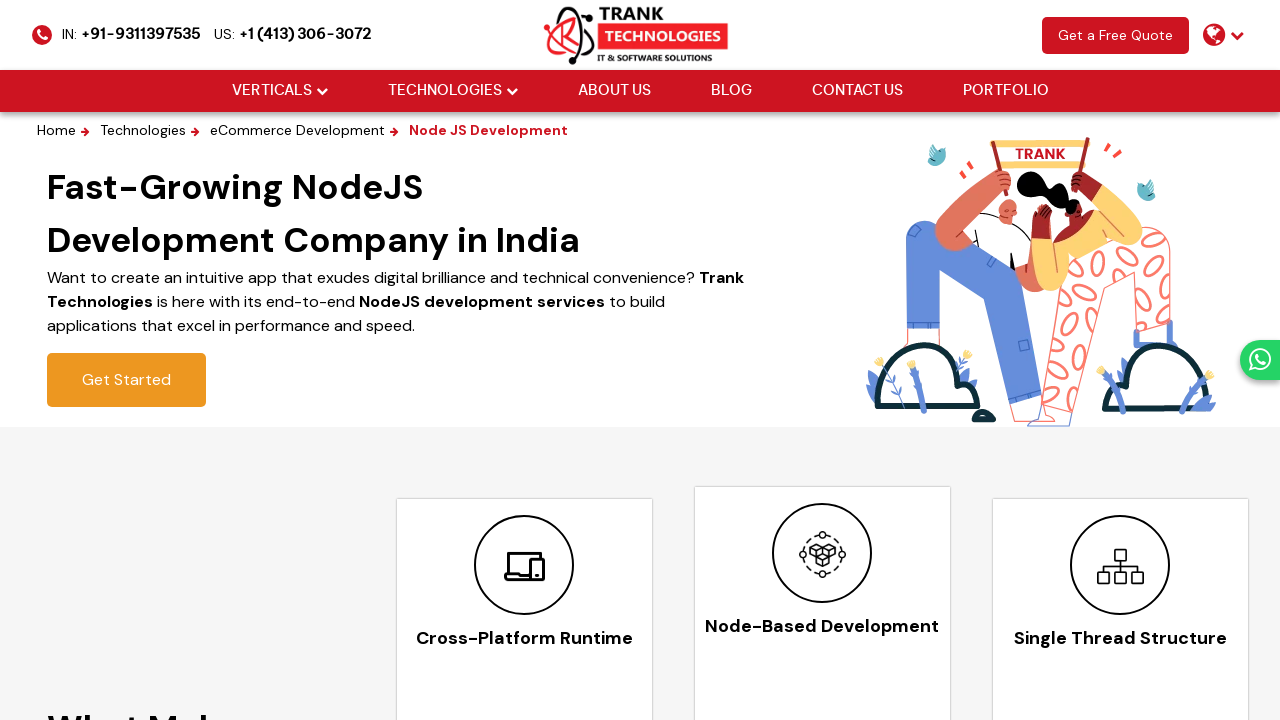